Tests product search functionality across main landing page and offers page, verifying that the same product appears in both searches

Starting URL: https://rahulshettyacademy.com/seleniumPractise/#/

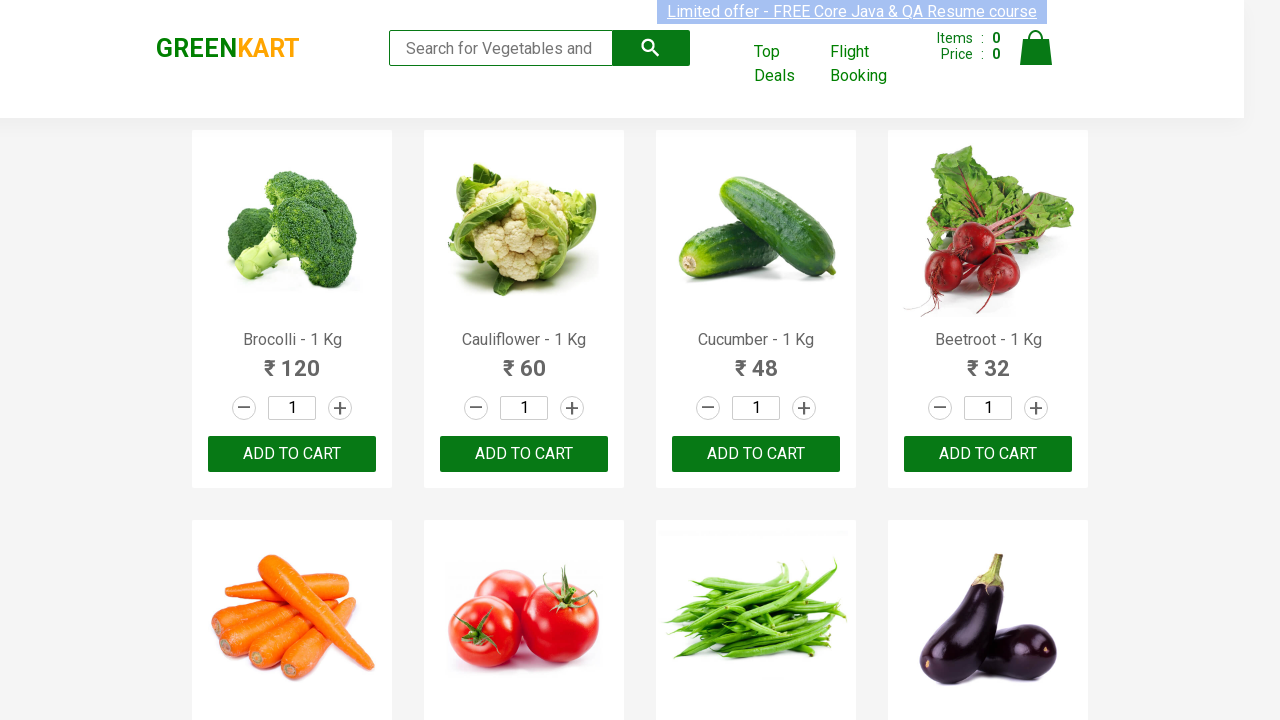

Filled search field with 'Tom' on landing page on //input[@type='search']
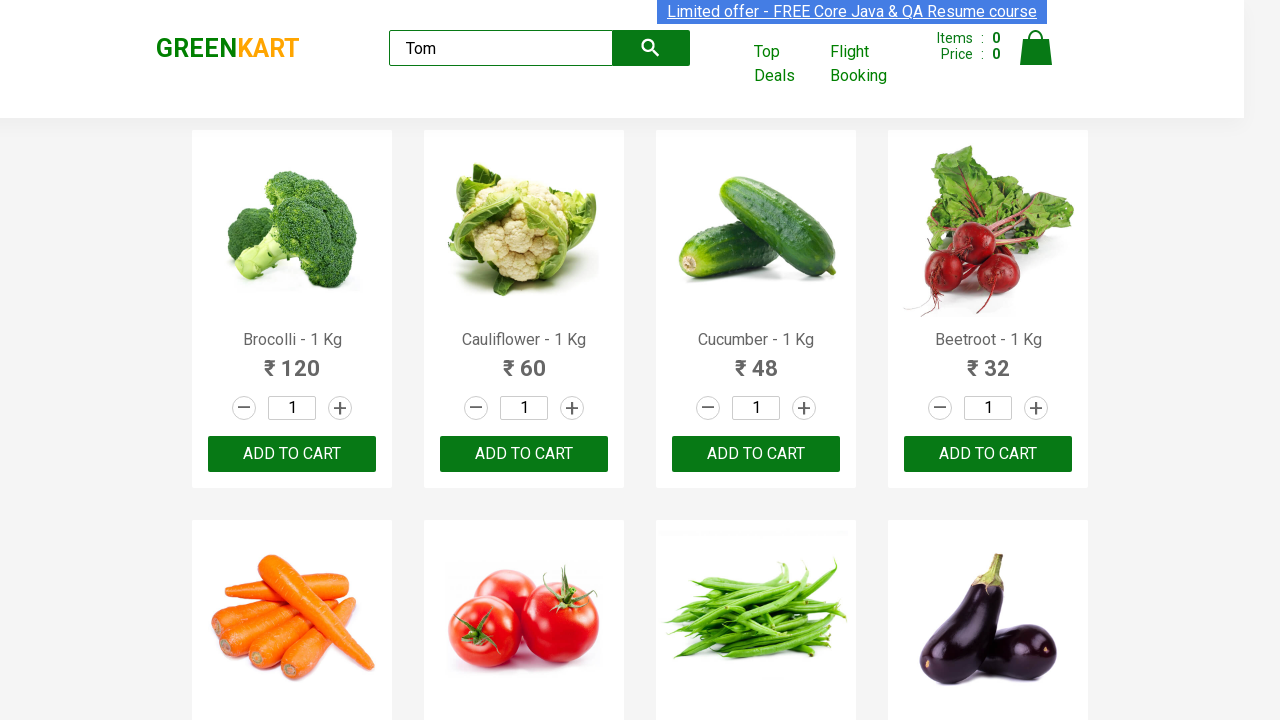

Waited 2 seconds for search results to load
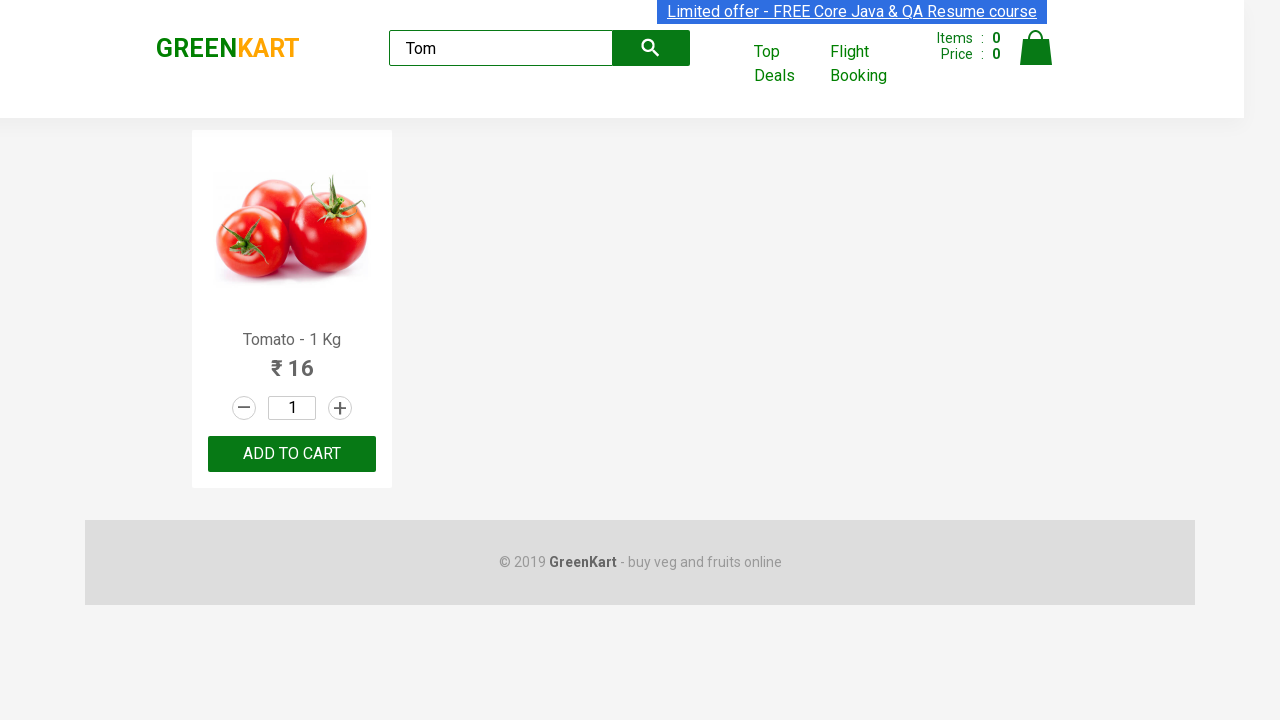

Extracted product name from landing page: 'Tomato'
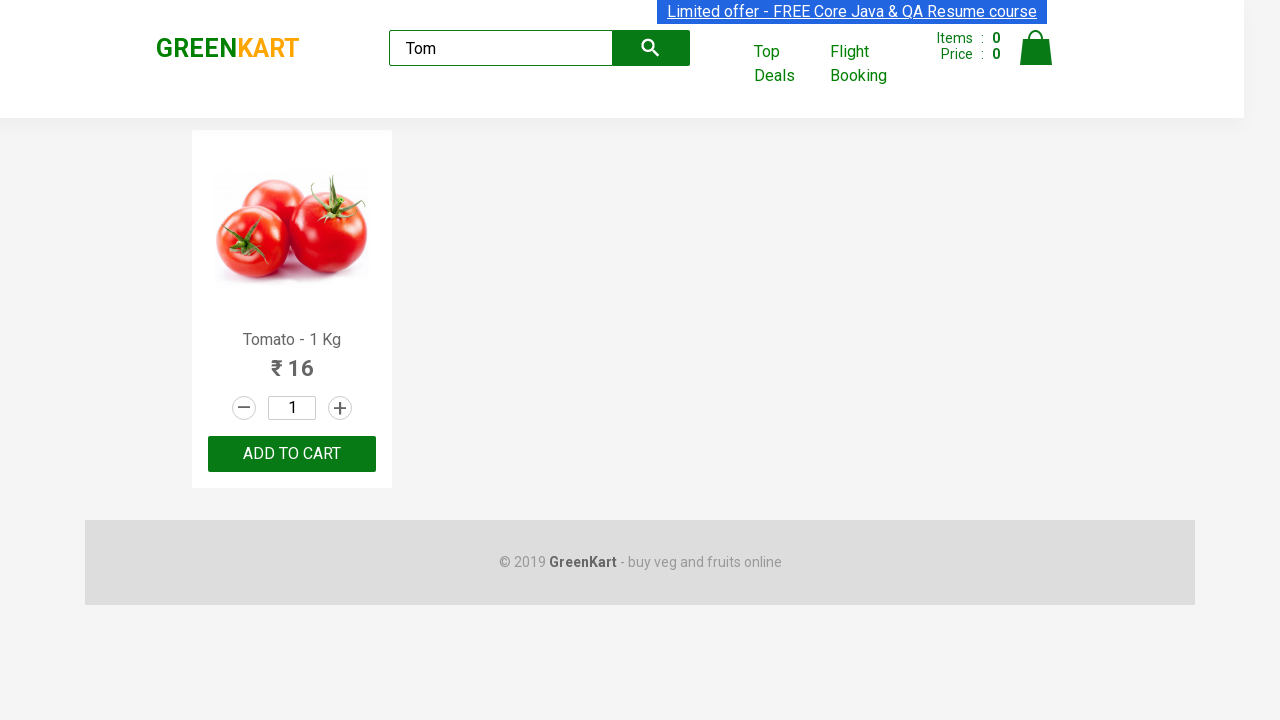

Clicked on 'Top Deals' link at (787, 64) on text=Top Deals
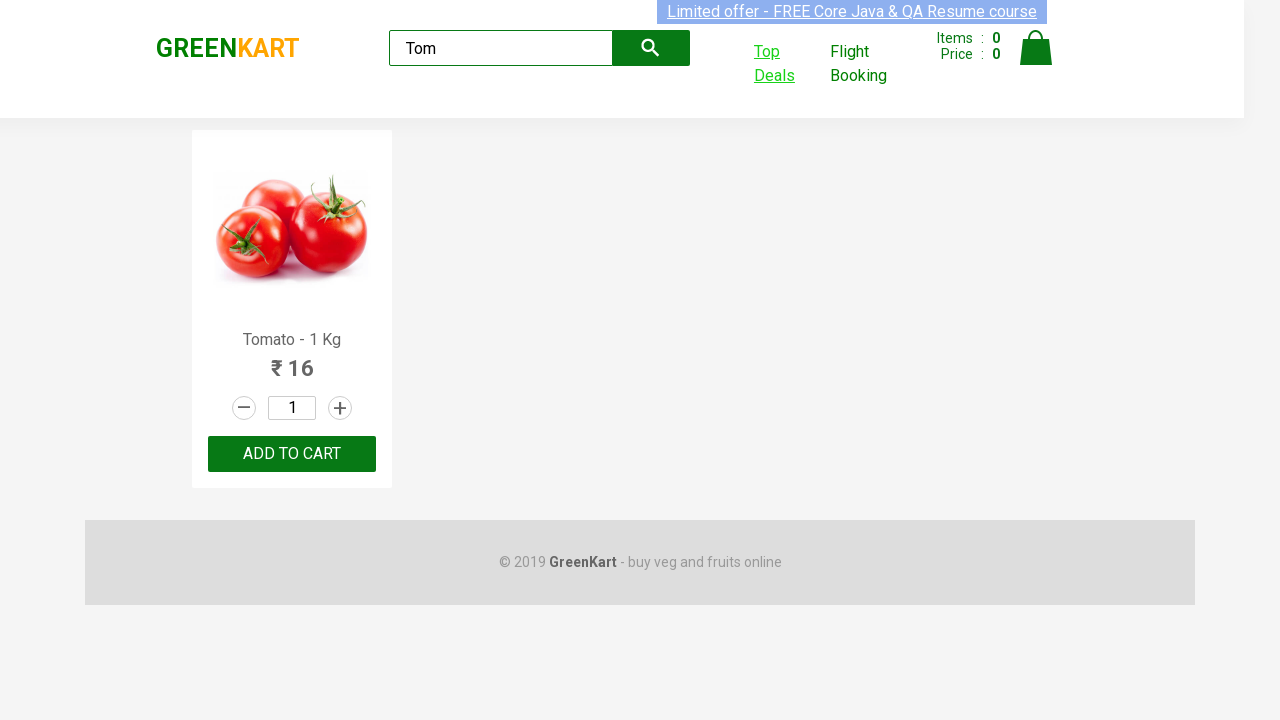

Switched to new tab/window opened from Top Deals
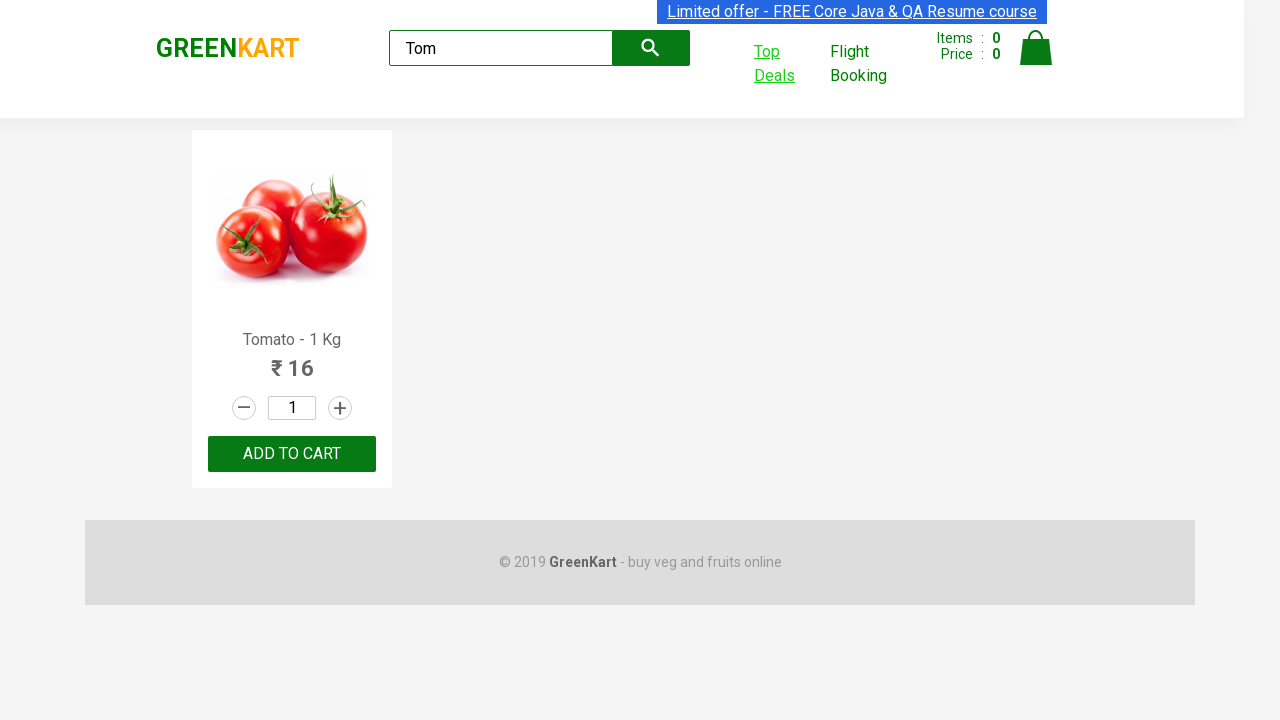

Filled search field with 'Tom' on offers page on //input[@type='search']
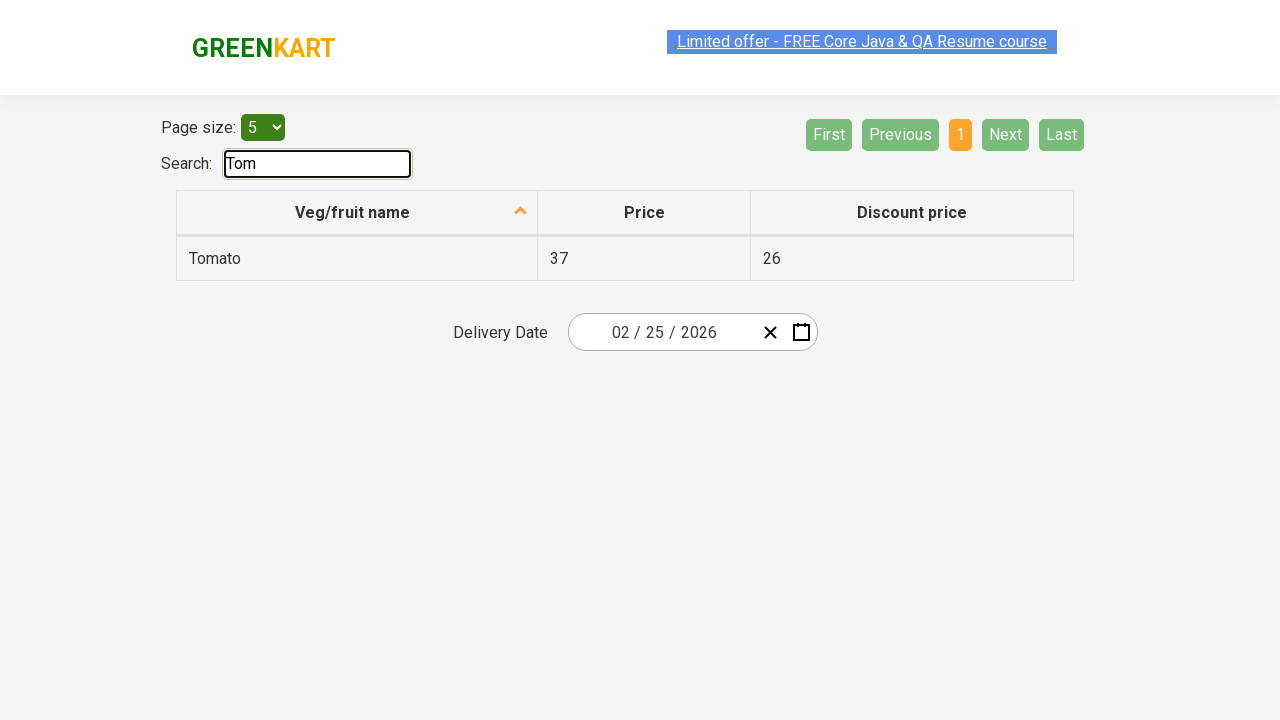

Waited 2 seconds for search results to load on offers page
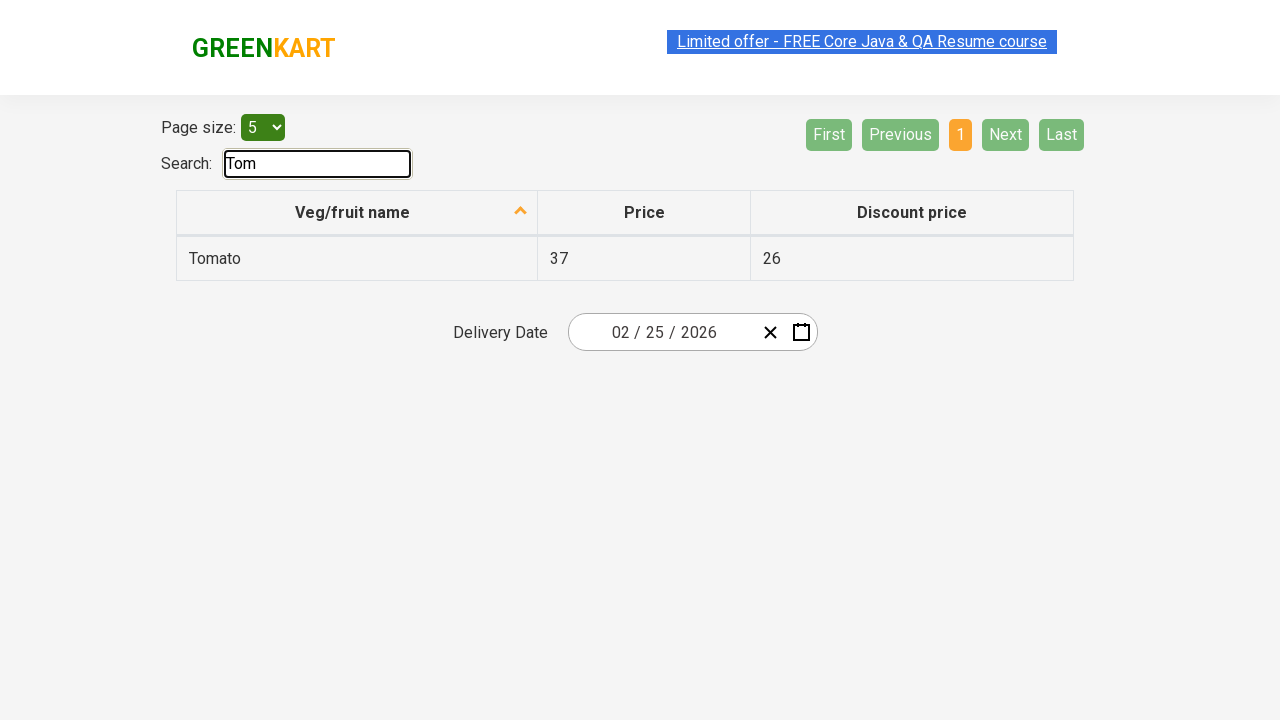

Extracted product name from offers page: 'Tomato'
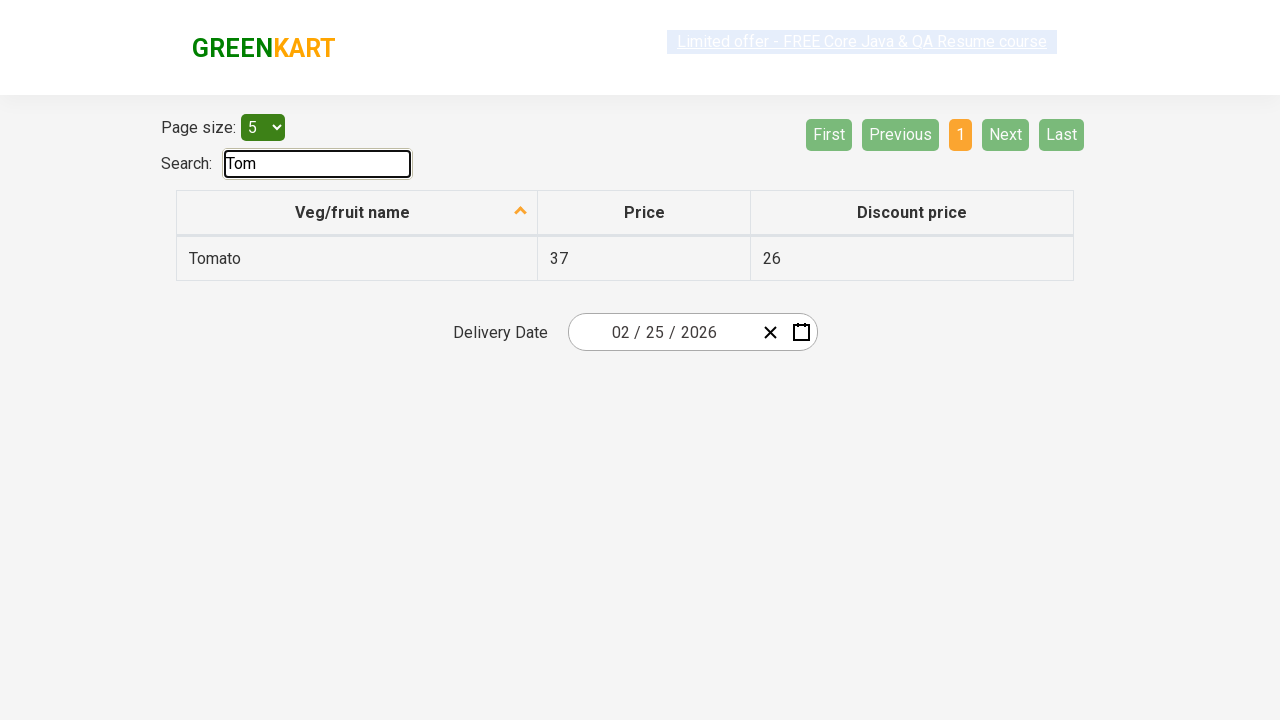

Verified that product names match between landing page and offers page
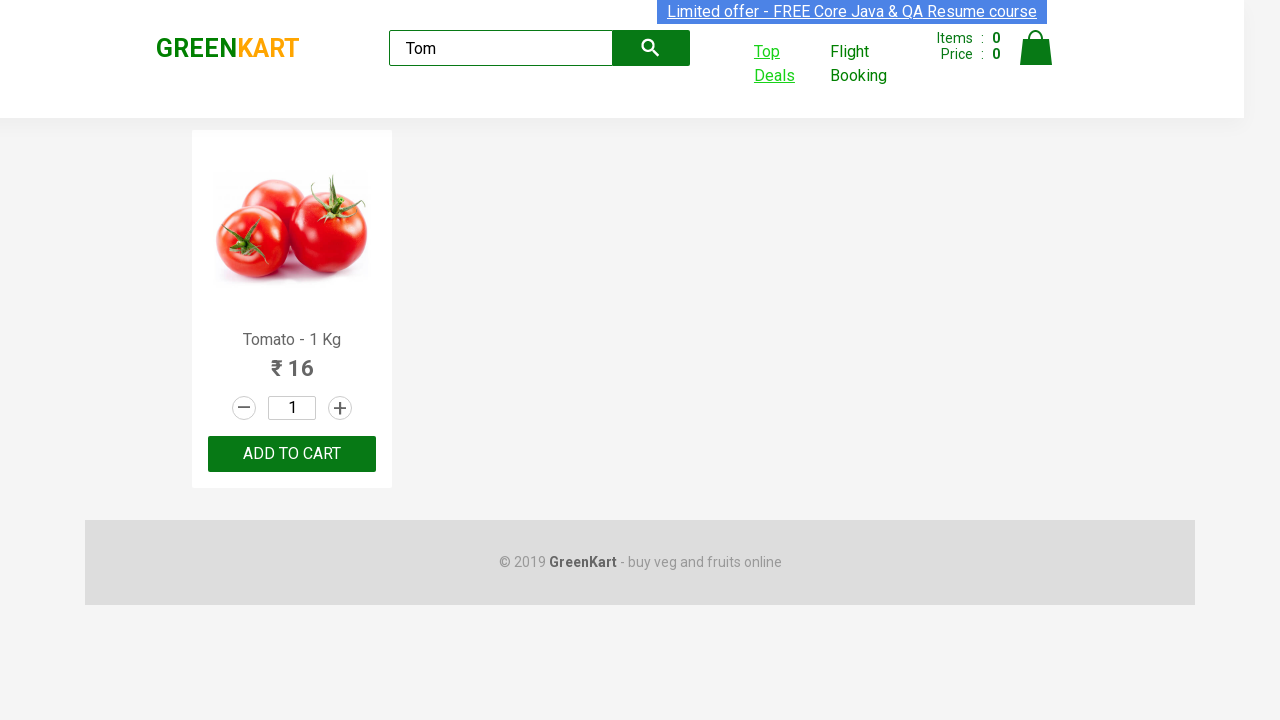

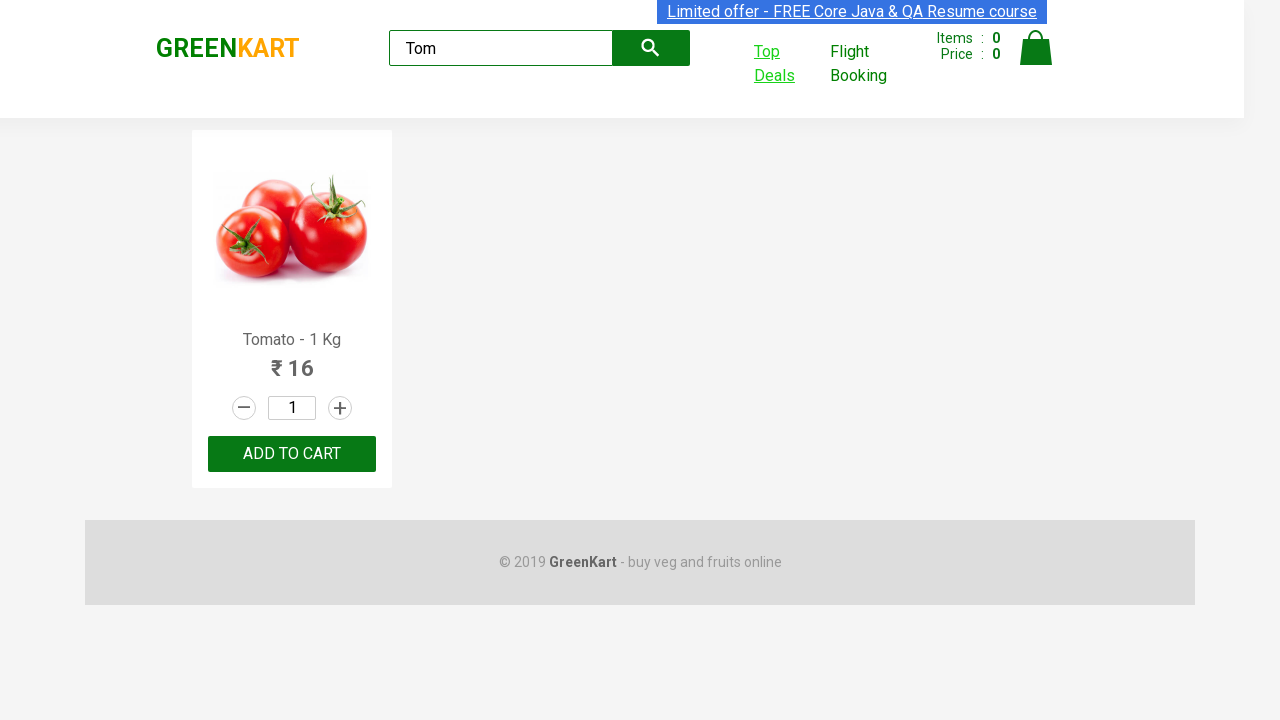